Tests radio button selection functionality by clicking on blue and red radio buttons to verify their selection states

Starting URL: http://samples.gwtproject.org/samples/Showcase/Showcase.html#!CwRadioButton

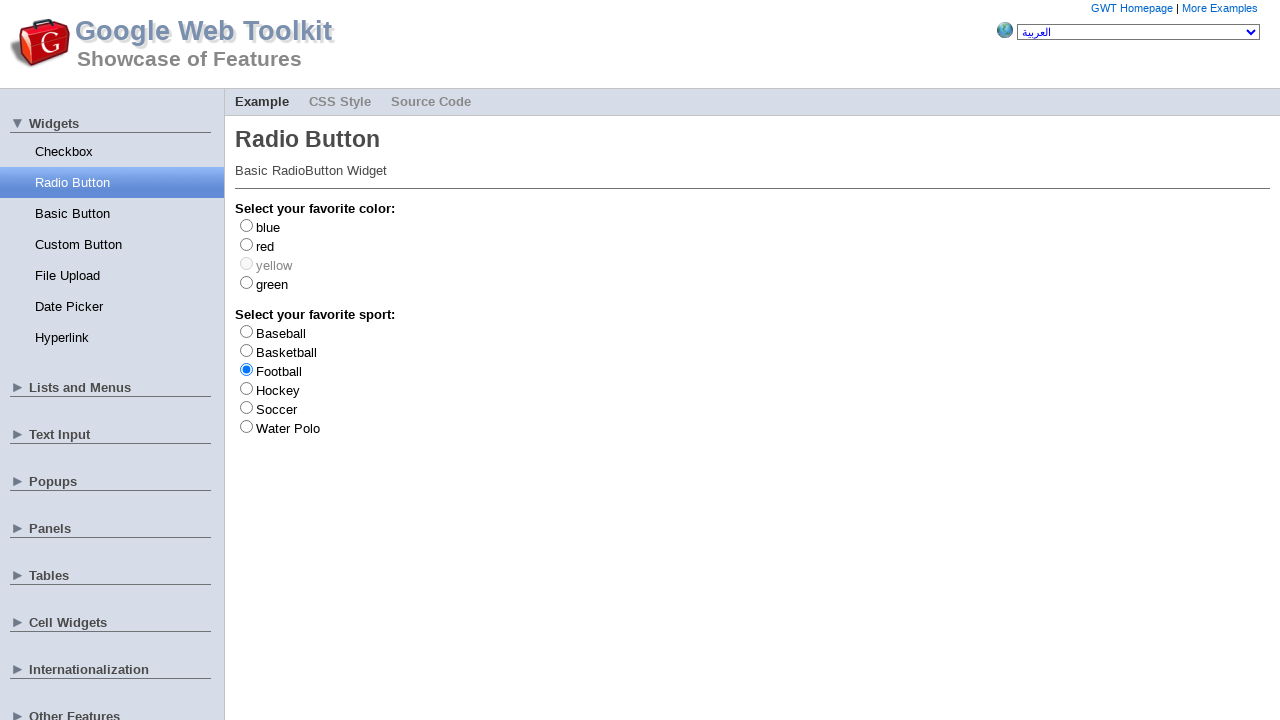

Clicked blue radio button to select it at (246, 225) on #gwt-debug-cwRadioButton-color-blue-input
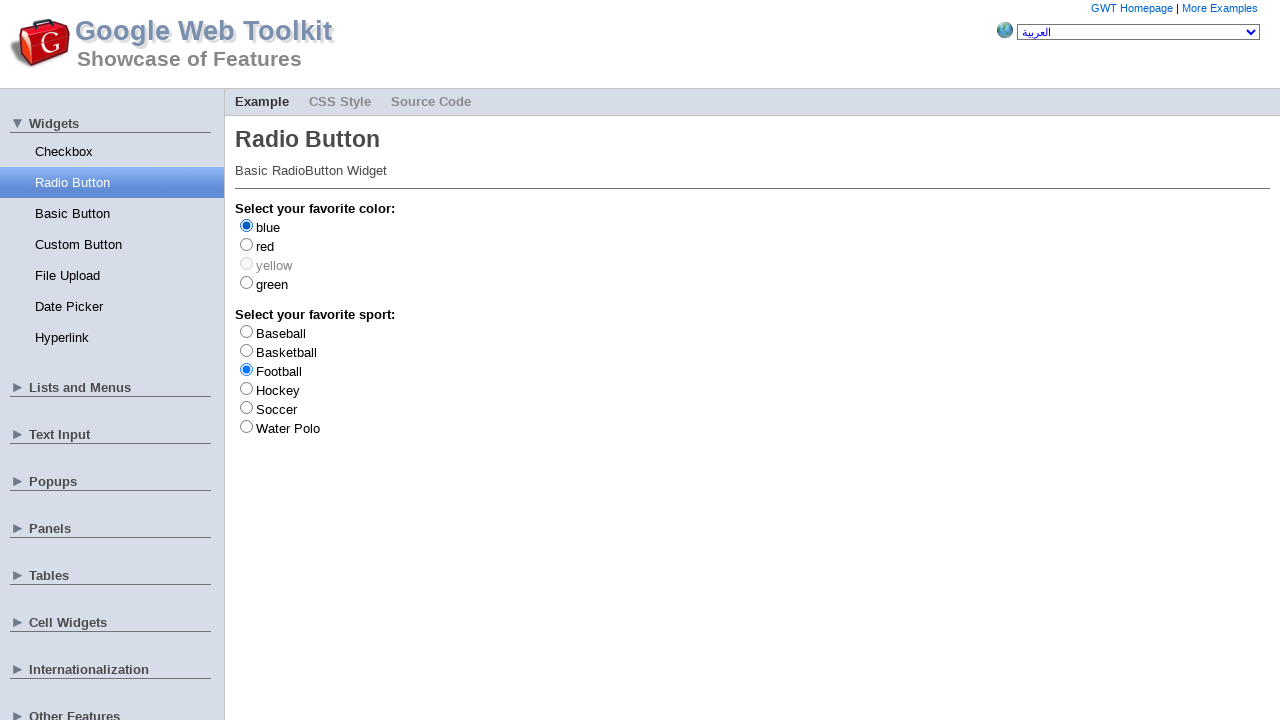

Clicked red radio button to select it at (246, 244) on #gwt-debug-cwRadioButton-color-red-input
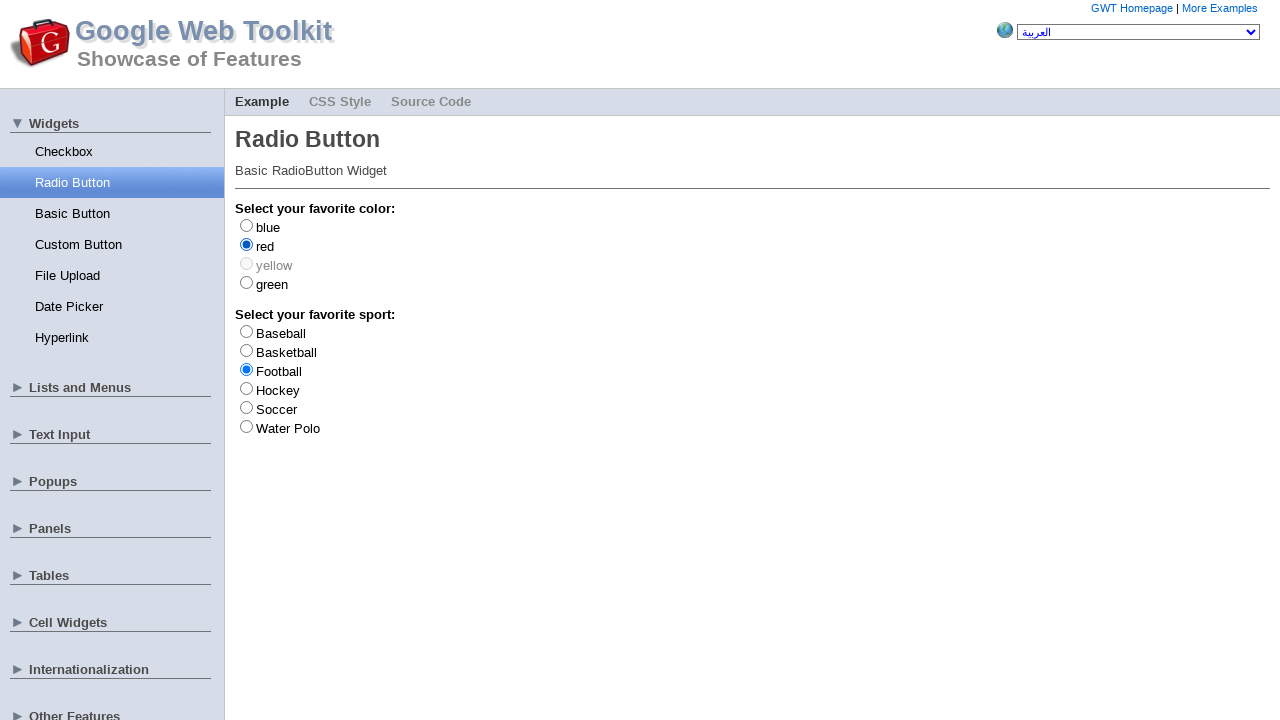

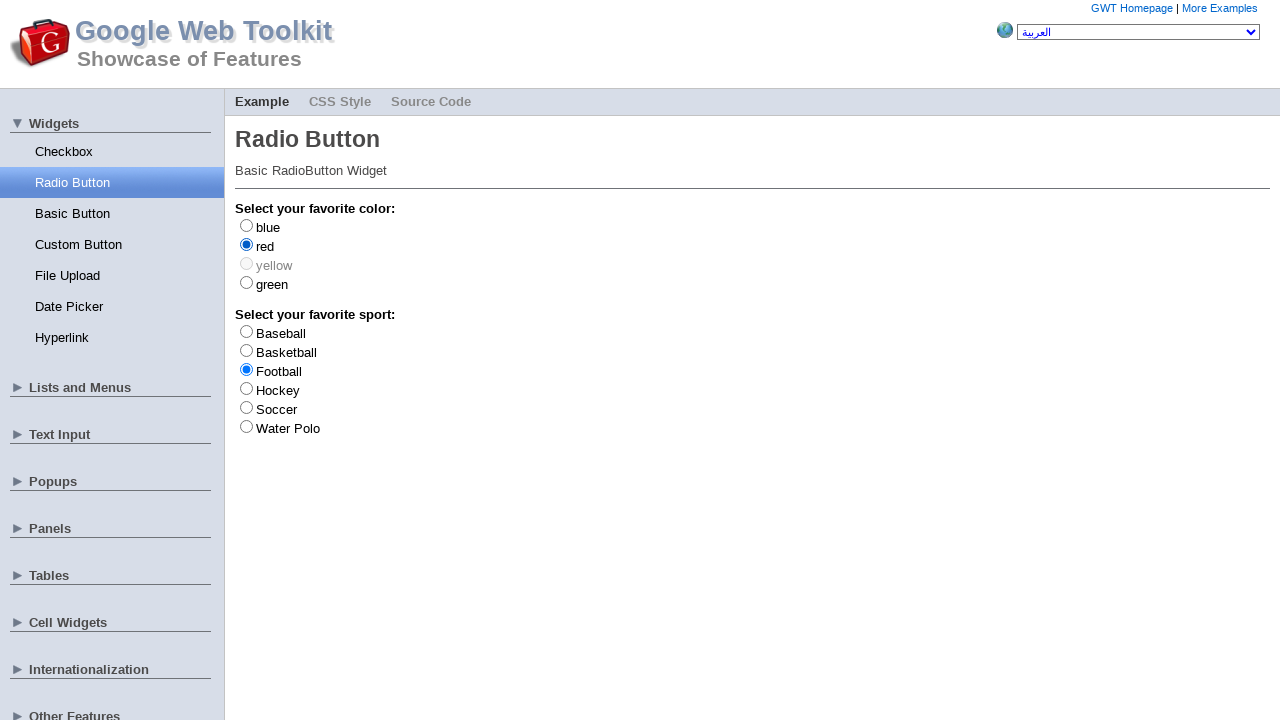